Tests various API response links on the Links page including created, no content, moved, bad request, unauthorized, forbidden, not found, and home link

Starting URL: https://demoqa.com/elements

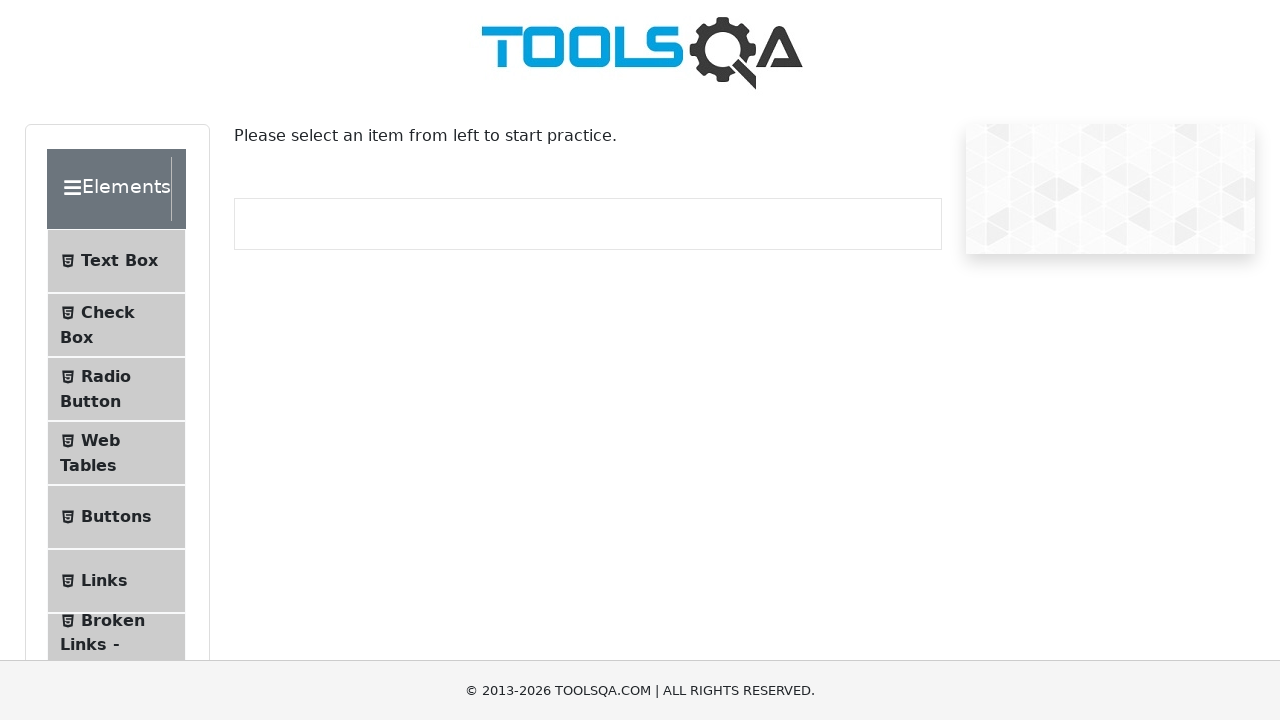

Clicked on Links menu item at (116, 581) on li#item-5
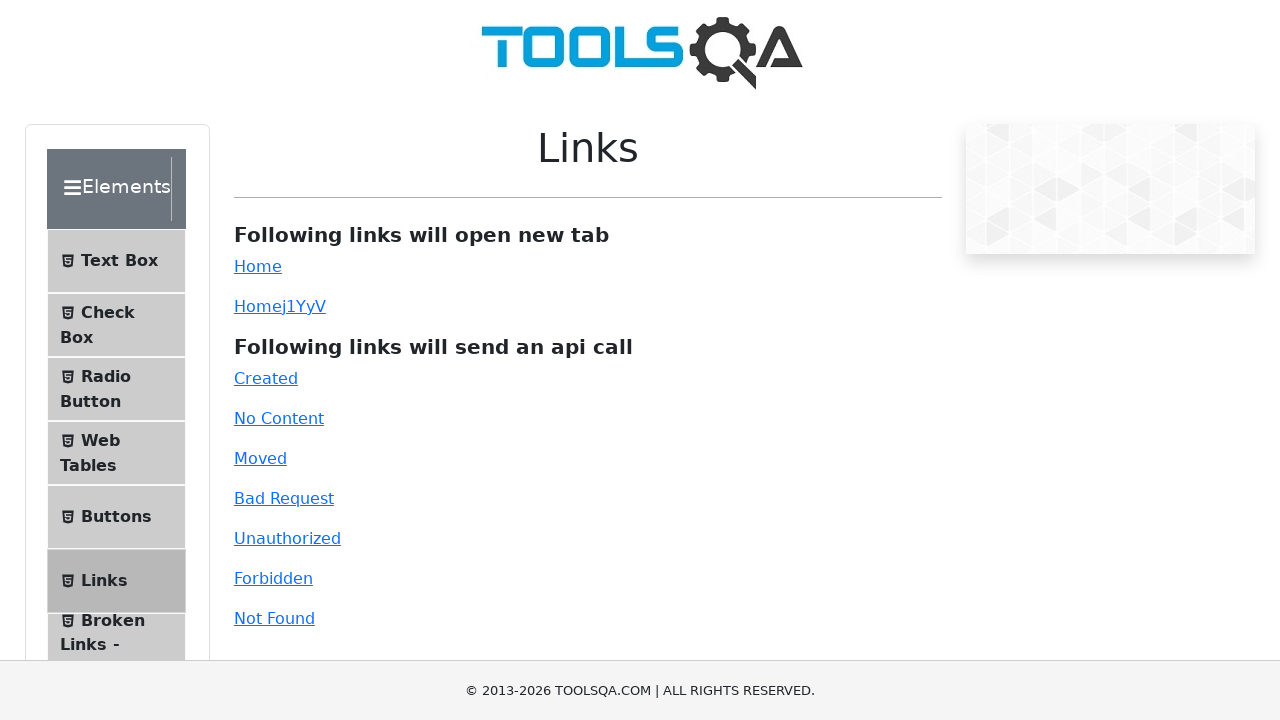

Clicked on created link (201 response) at (266, 378) on a#created
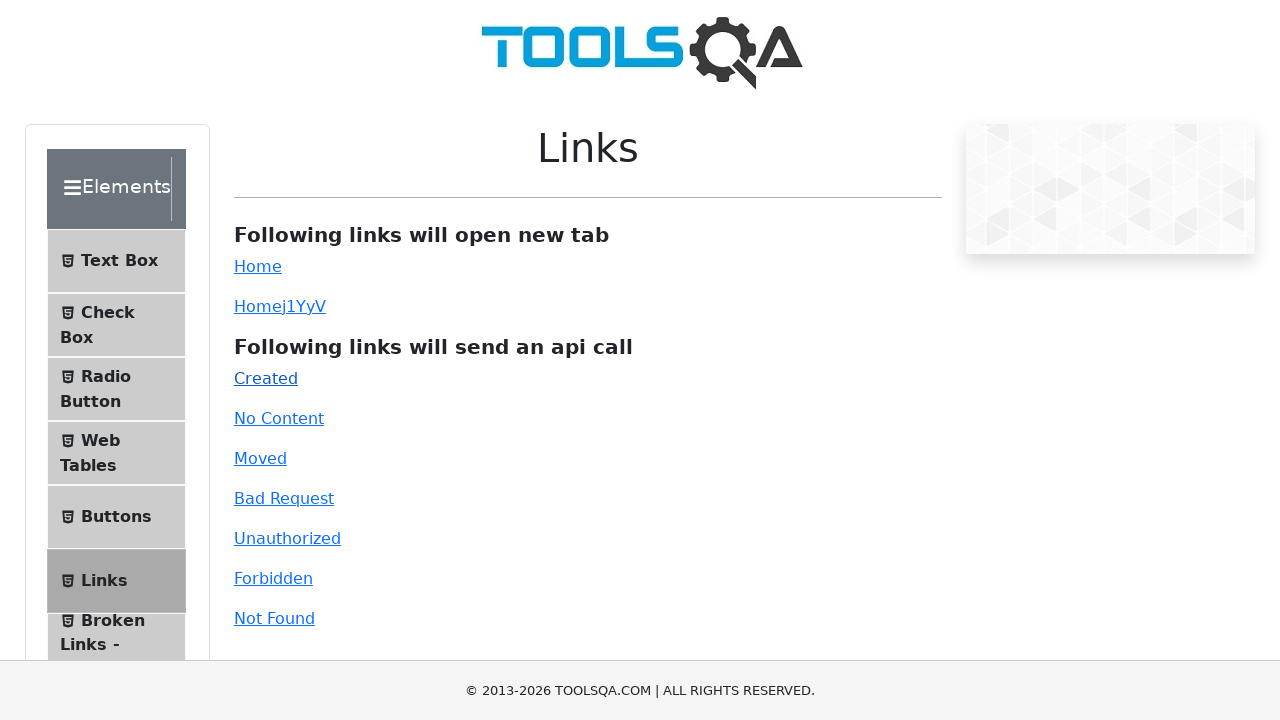

Waited 1 second for created link response
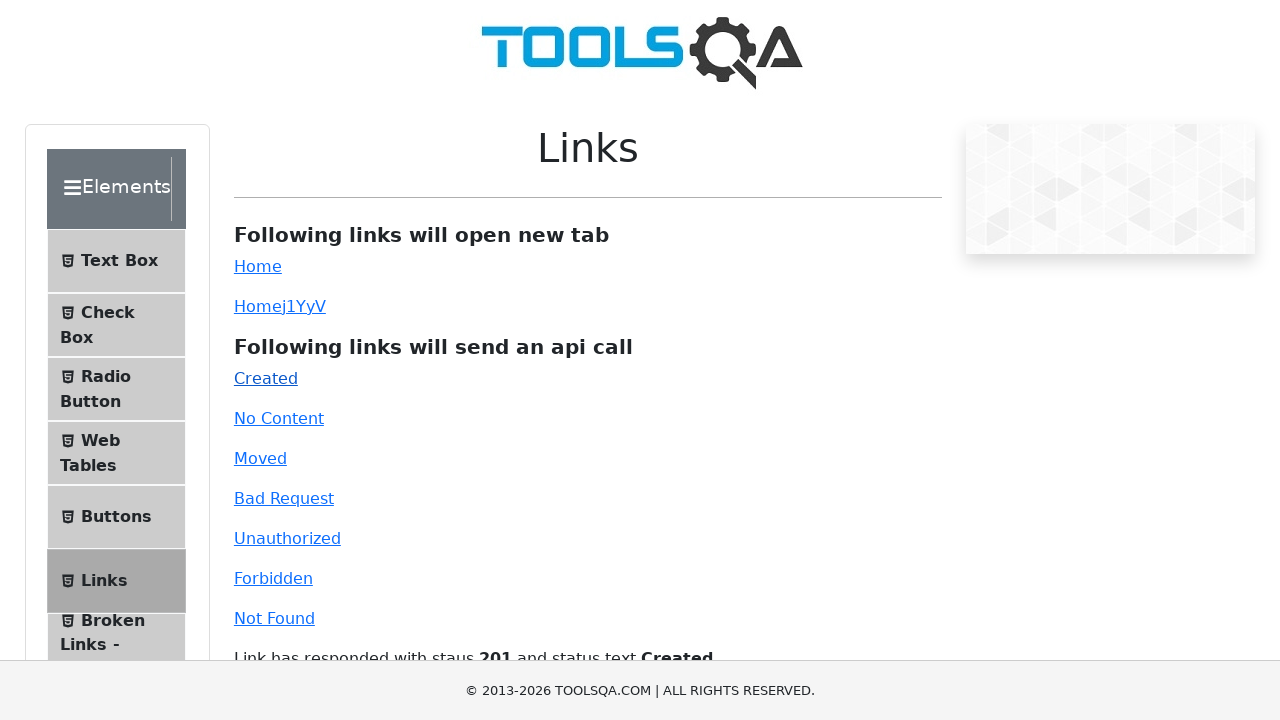

Reloaded page after created link test
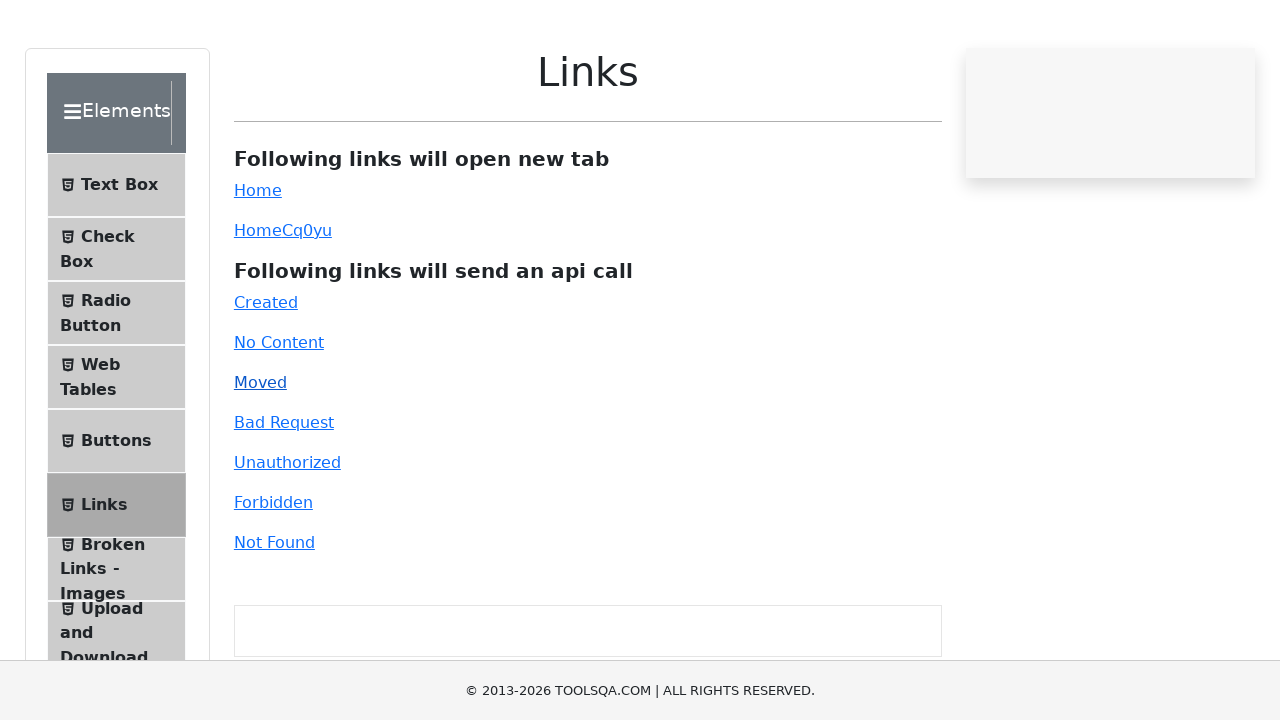

Clicked on no content link (204 response) at (279, 418) on a#no-content
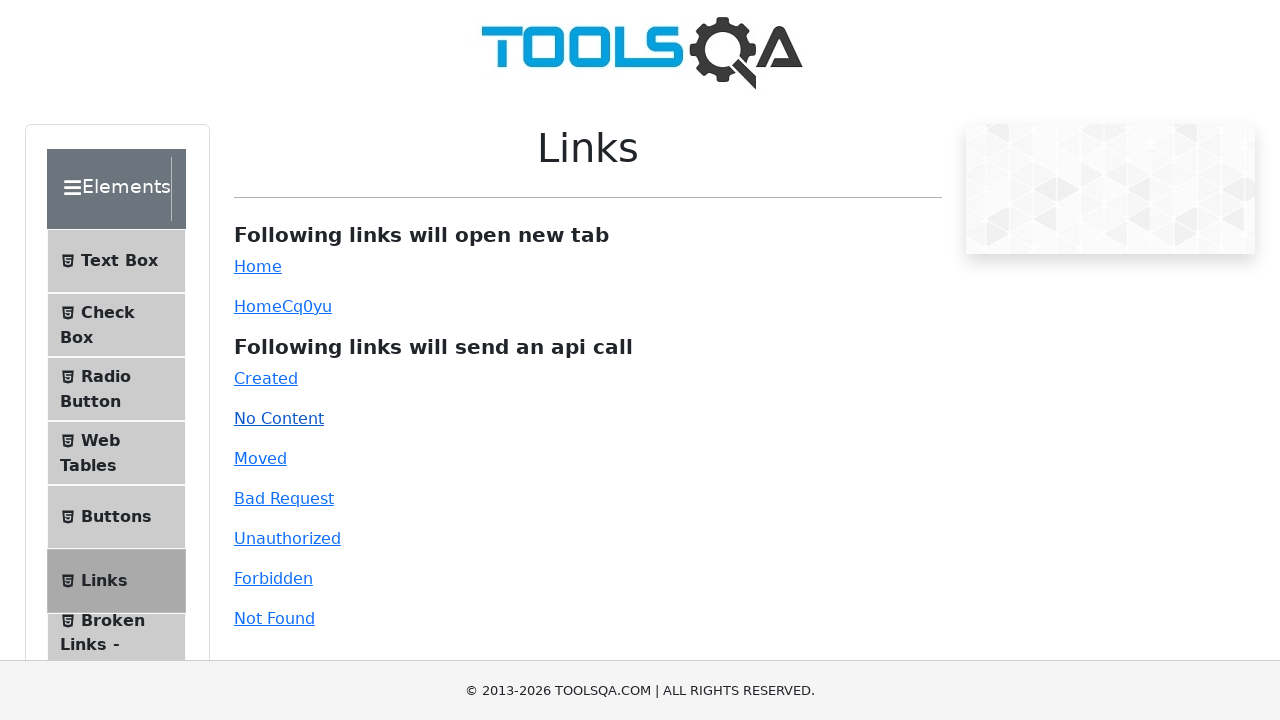

Waited 1 second for no content link response
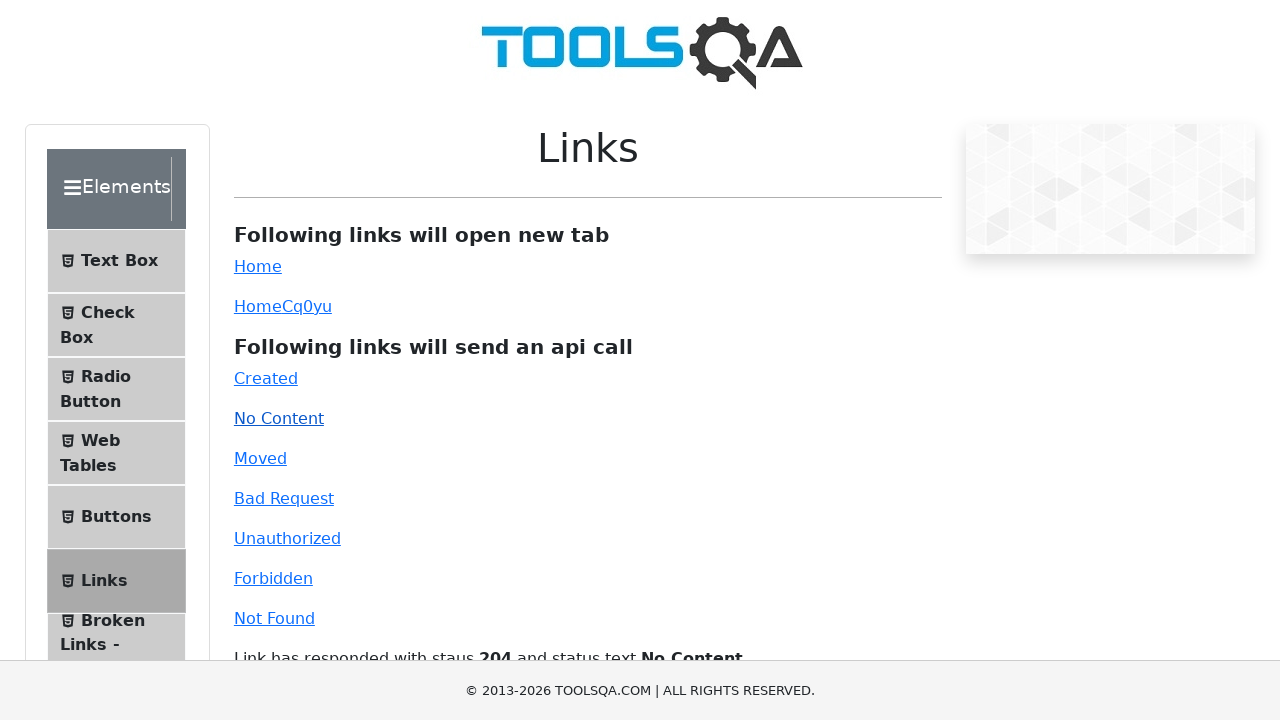

Reloaded page after no content link test
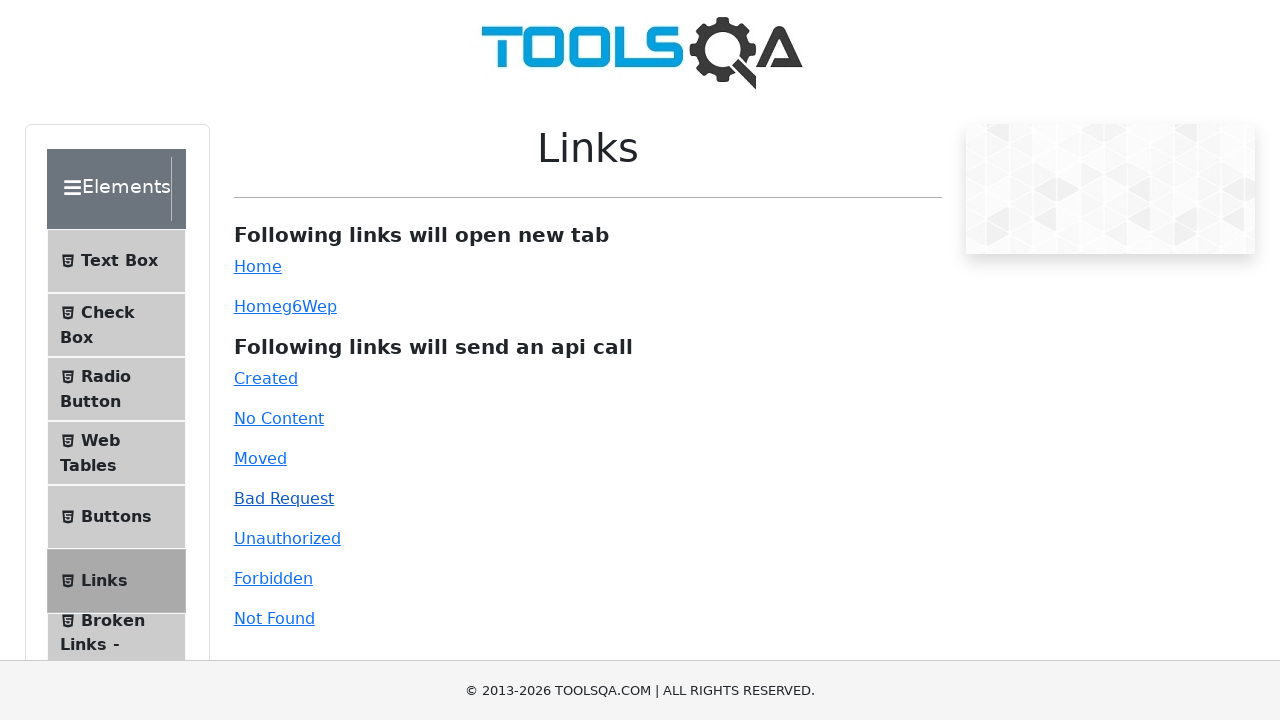

Clicked on moved link (301 response) at (260, 458) on a#moved
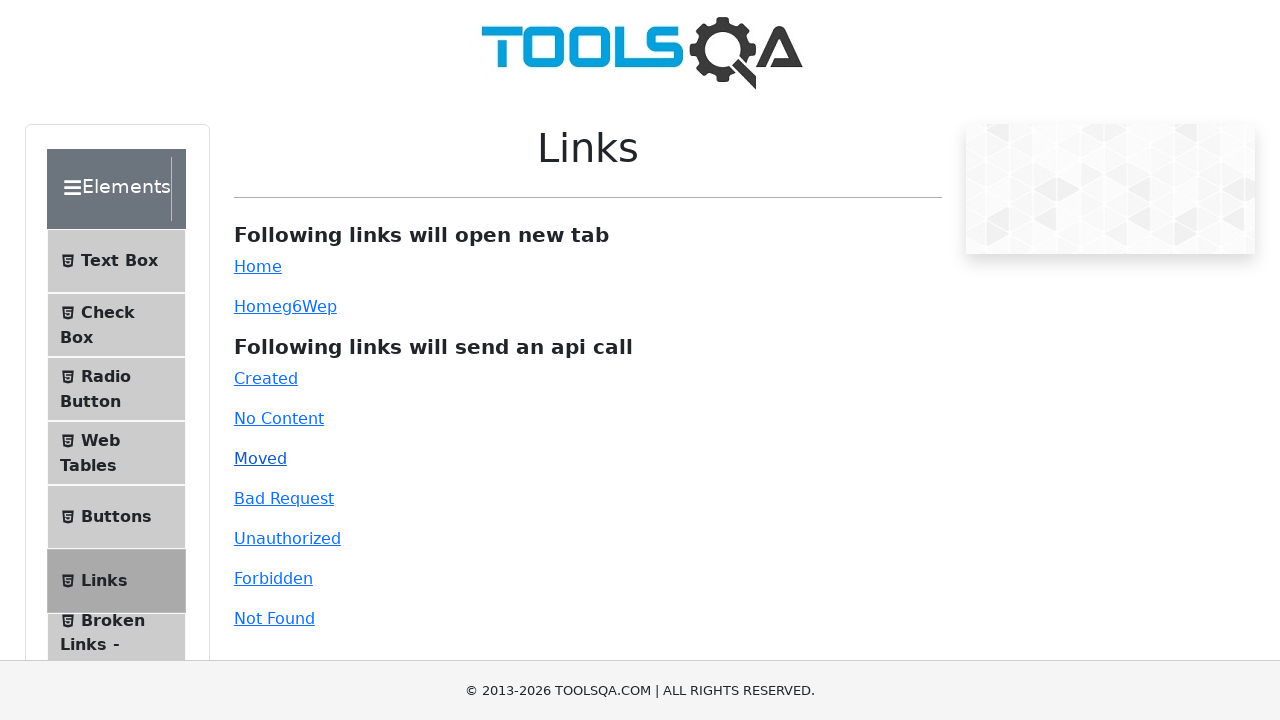

Waited 1 second for moved link response
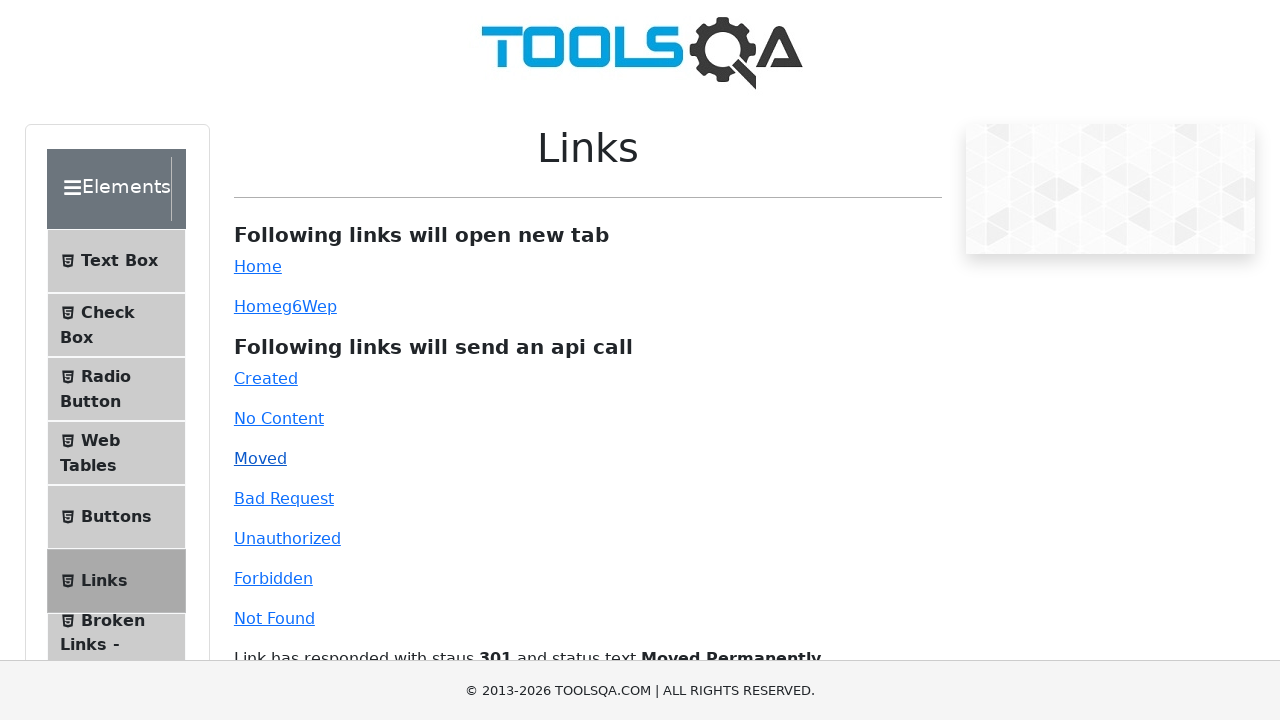

Reloaded page after moved link test
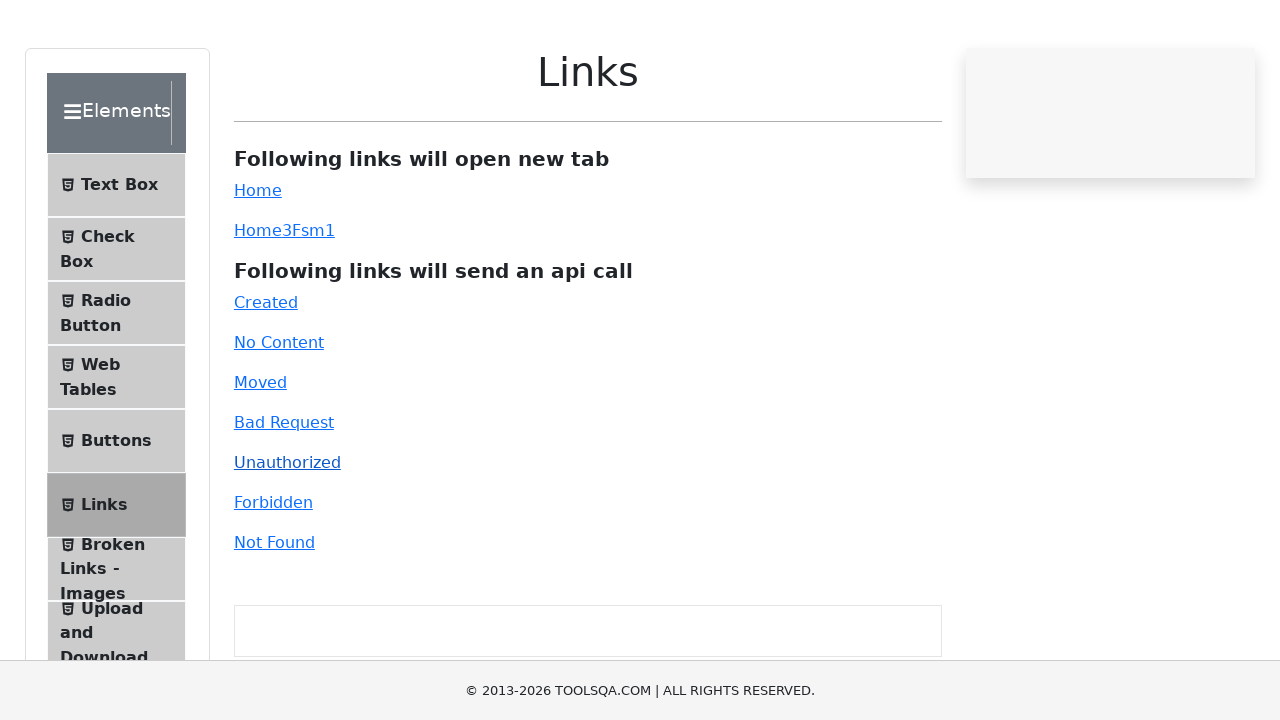

Clicked on bad request link (400 response) at (284, 498) on a#bad-request
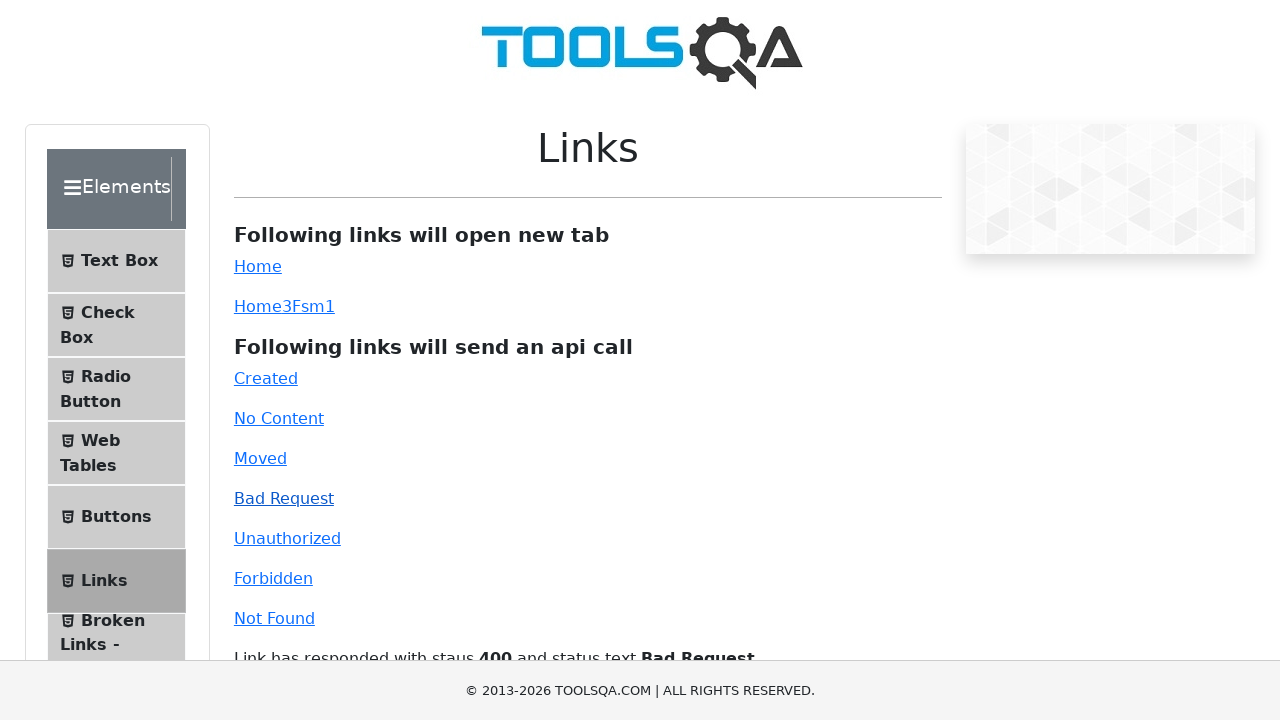

Waited 1 second for bad request link response
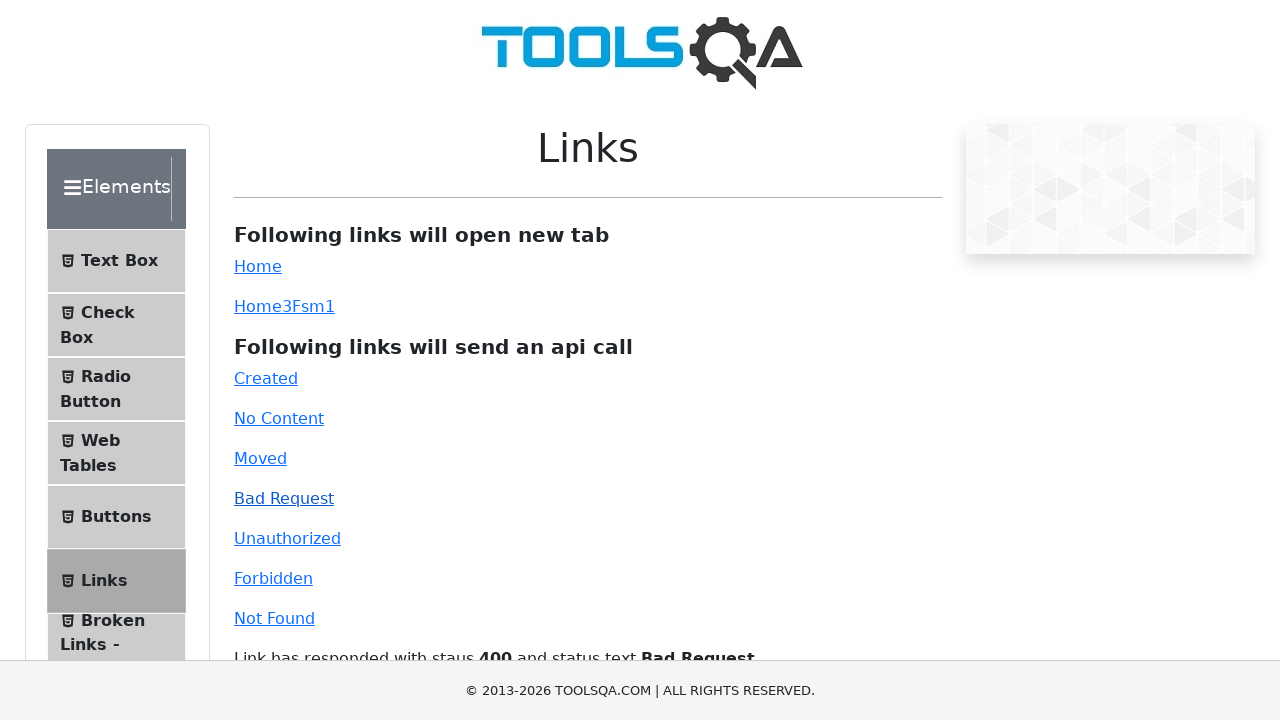

Reloaded page after bad request link test
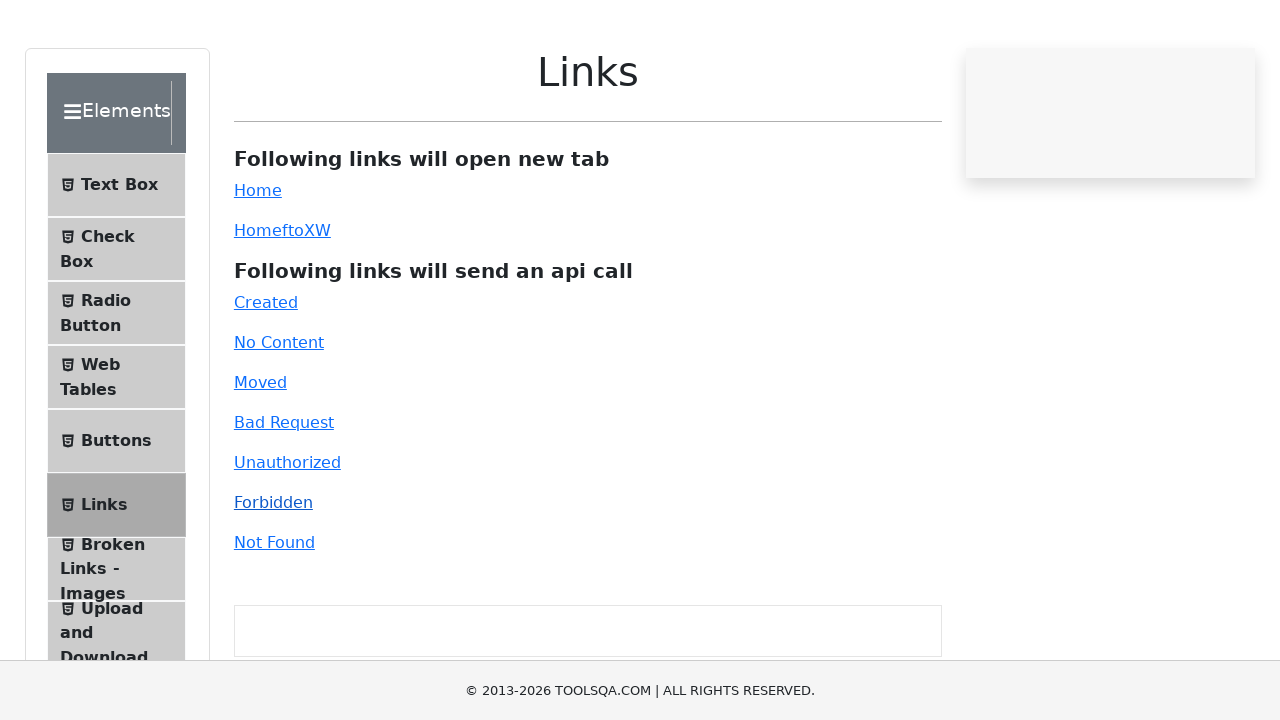

Clicked on unauthorized link (401 response) at (287, 538) on a#unauthorized
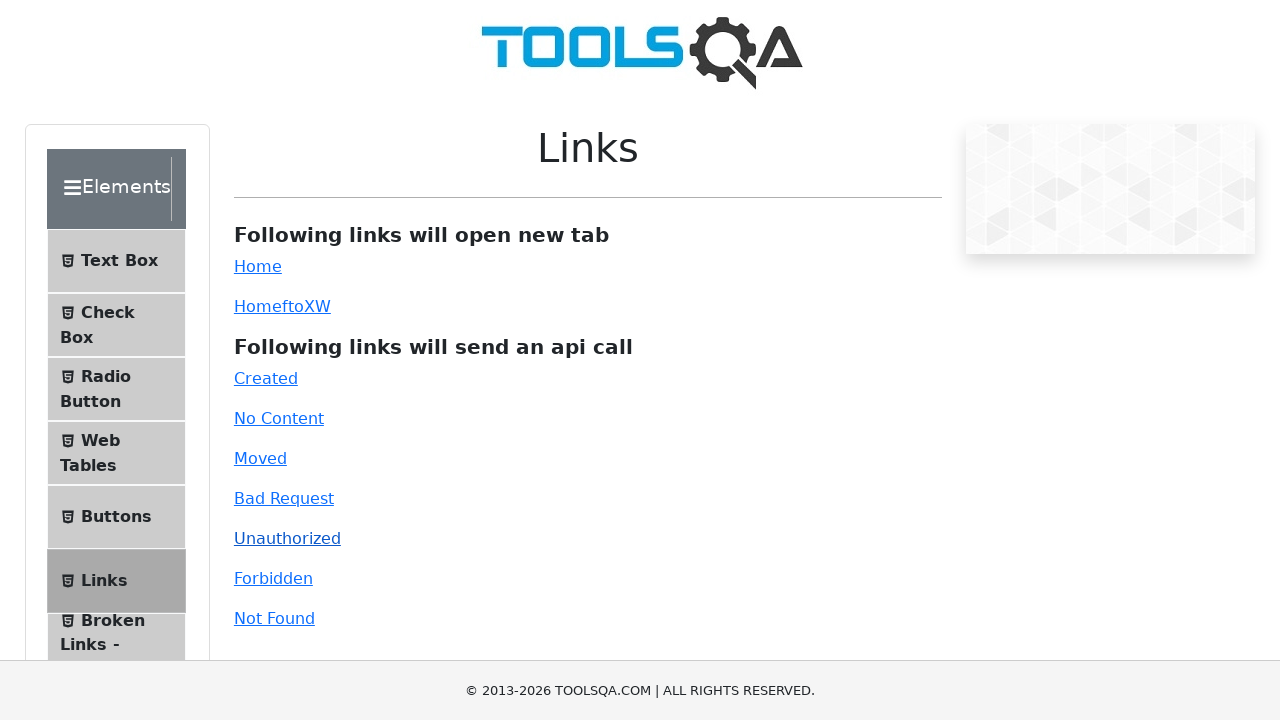

Waited 1 second for unauthorized link response
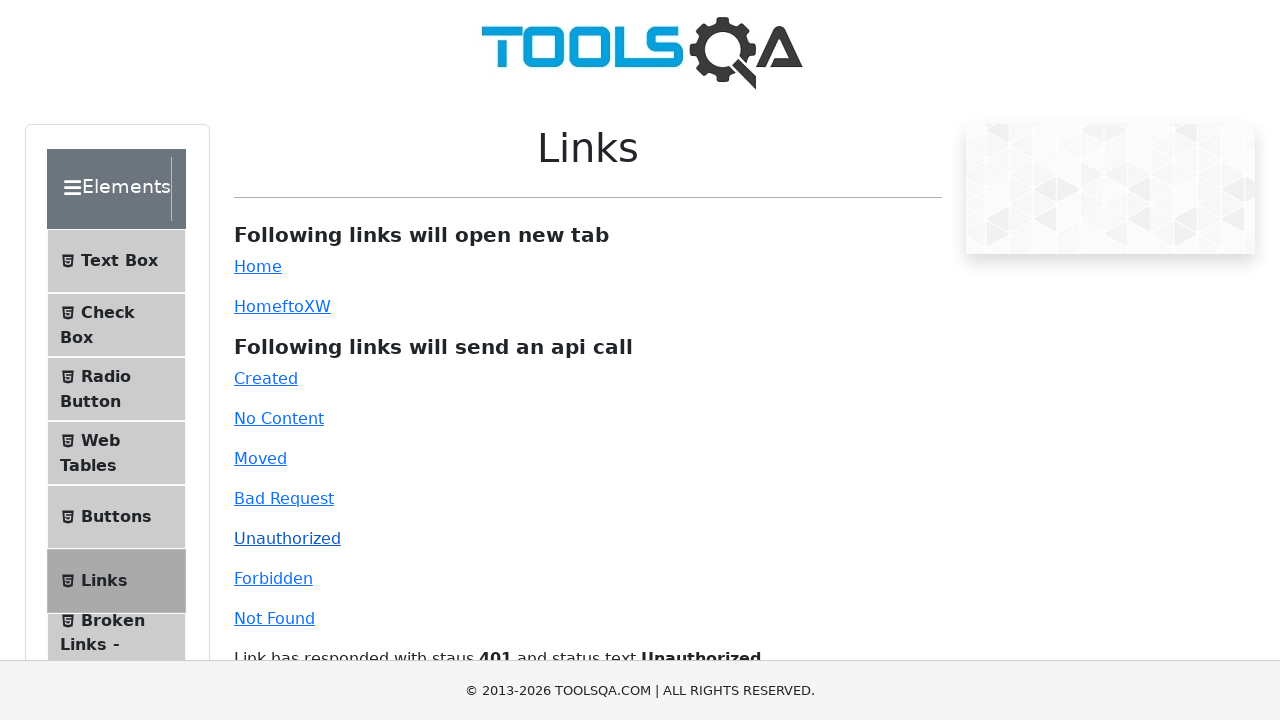

Reloaded page after unauthorized link test
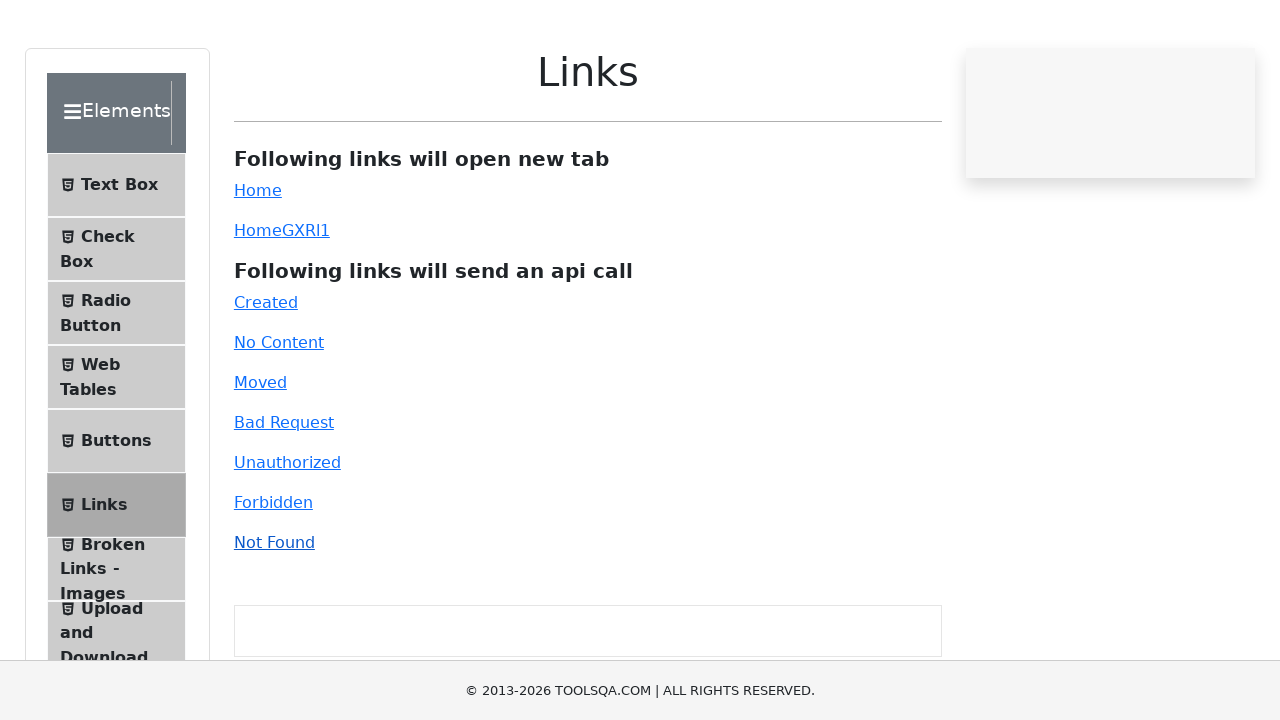

Clicked on forbidden link (403 response) at (273, 578) on a#forbidden
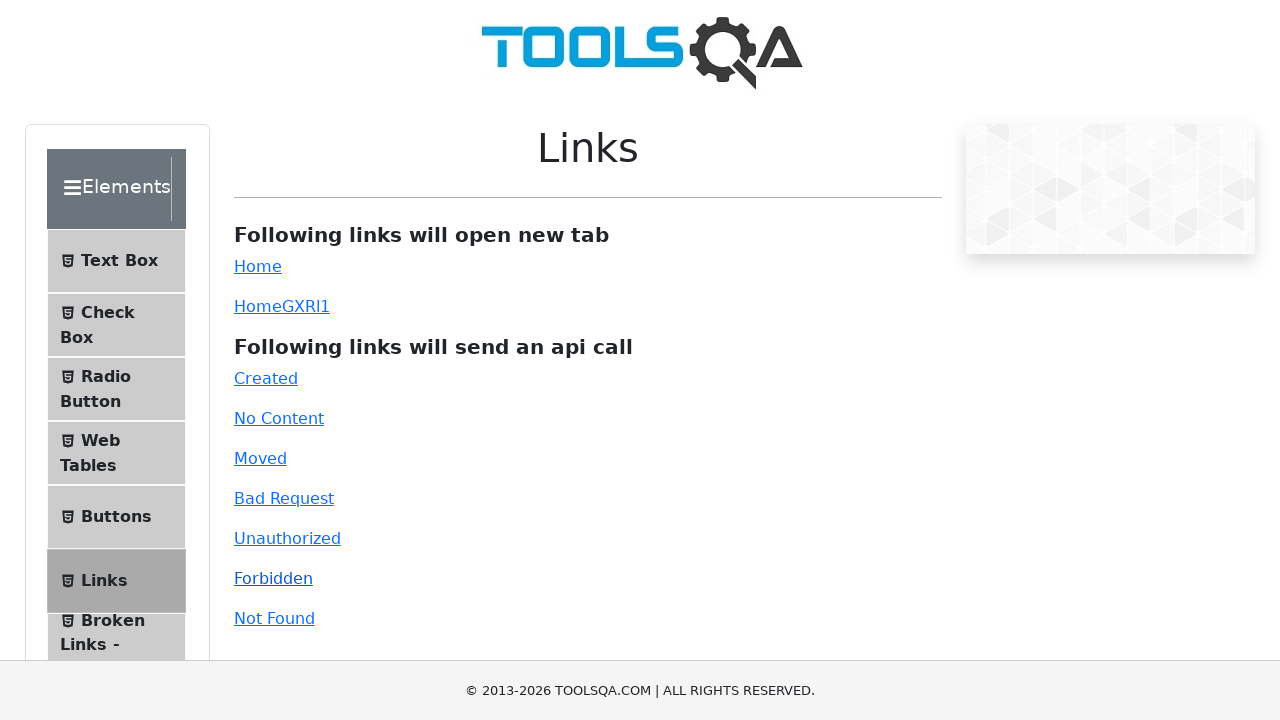

Waited 1 second for forbidden link response
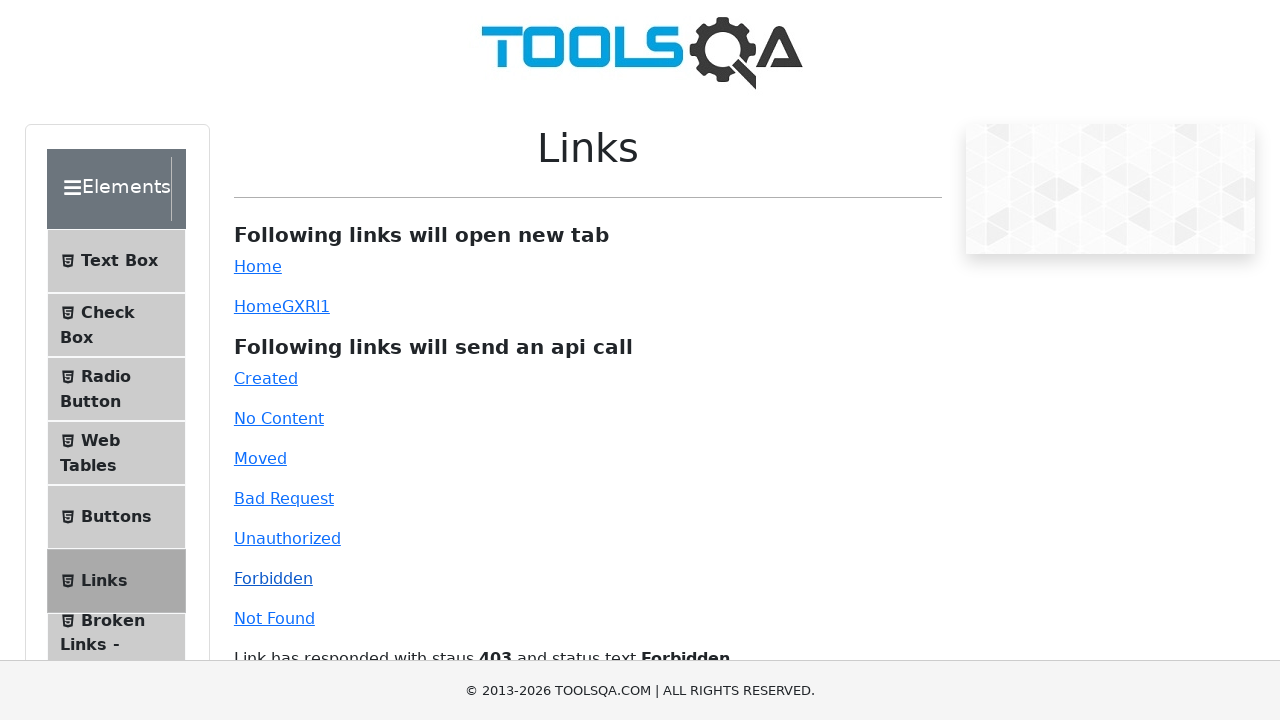

Reloaded page after forbidden link test
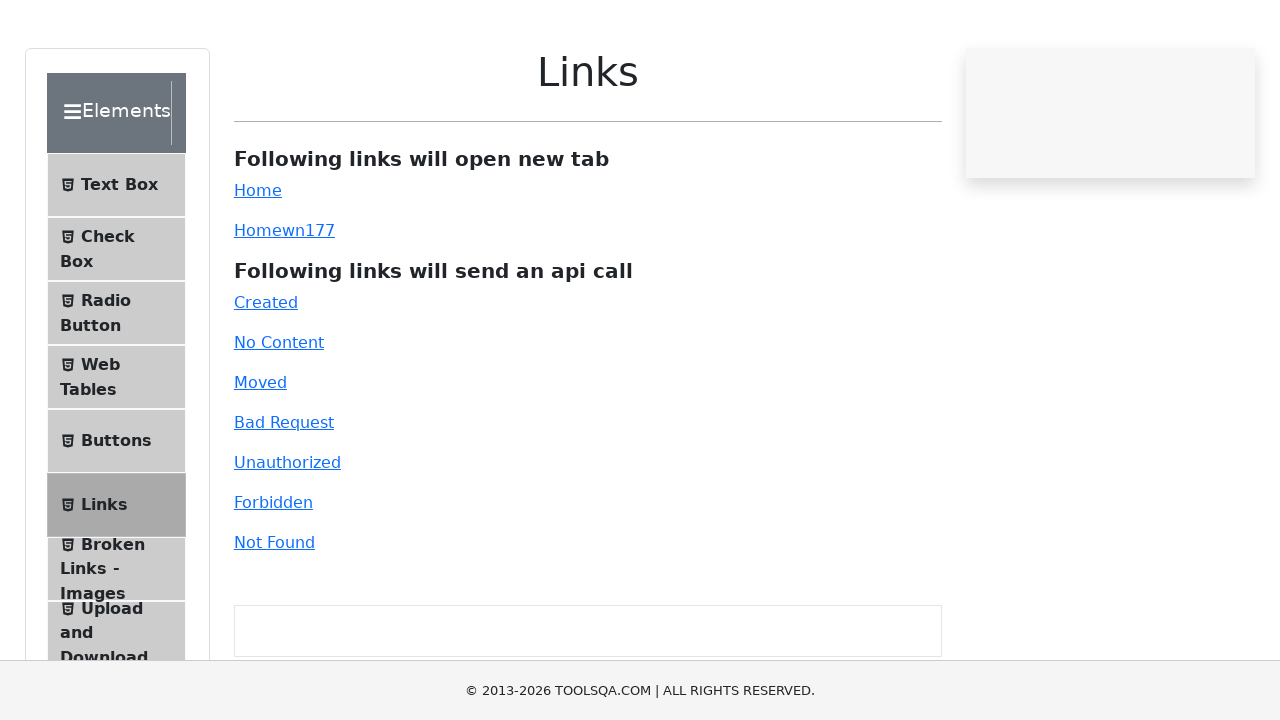

Clicked on not found link (404 response) at (274, 618) on a#invalid-url
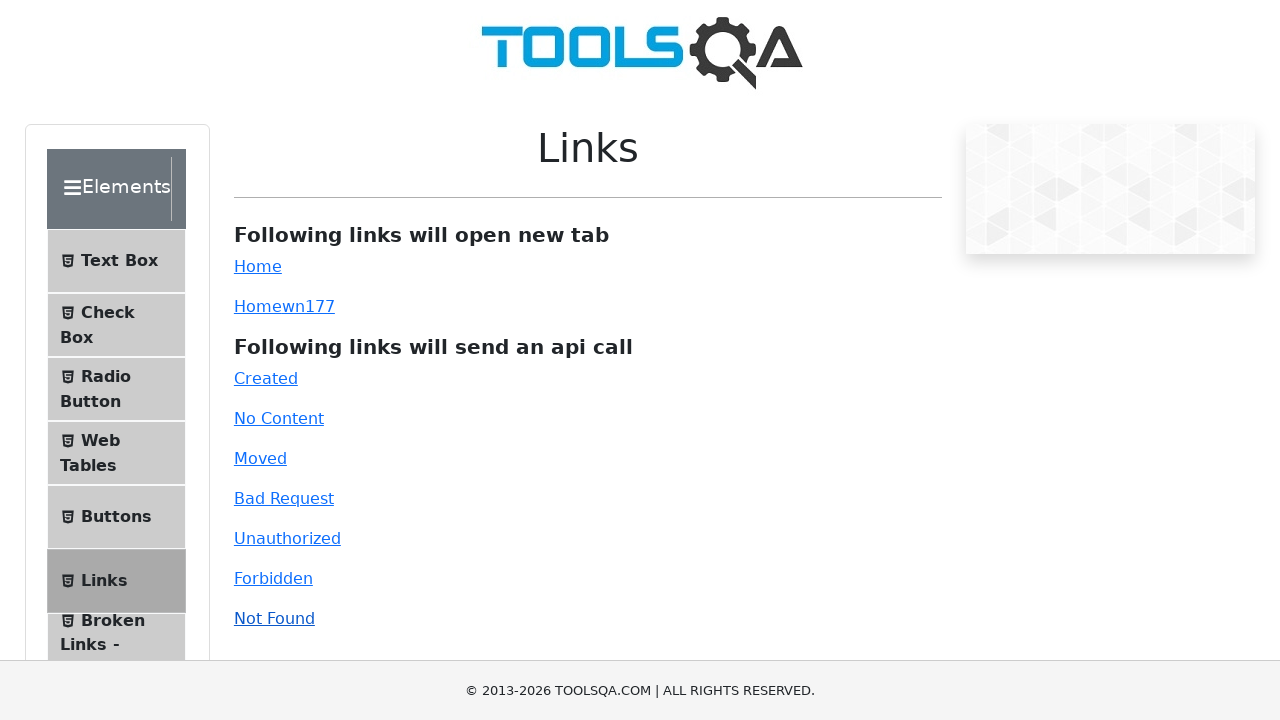

Waited 1 second for not found link response
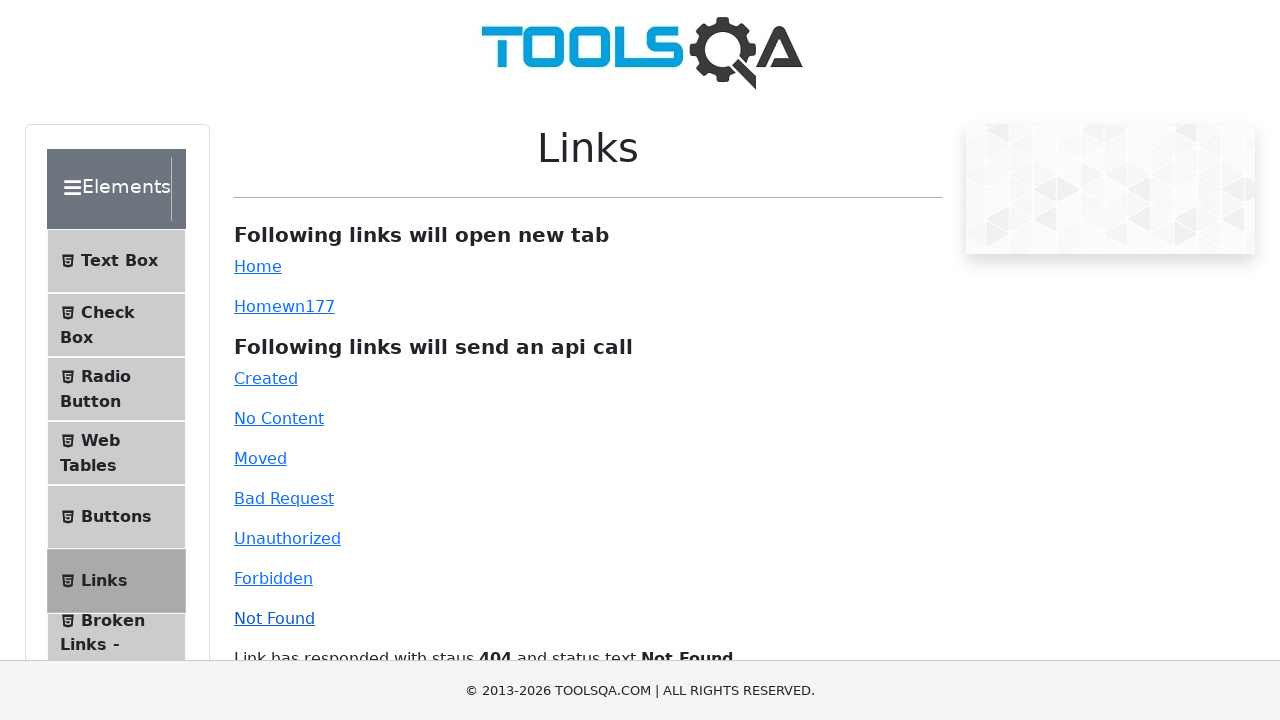

Reloaded page after not found link test
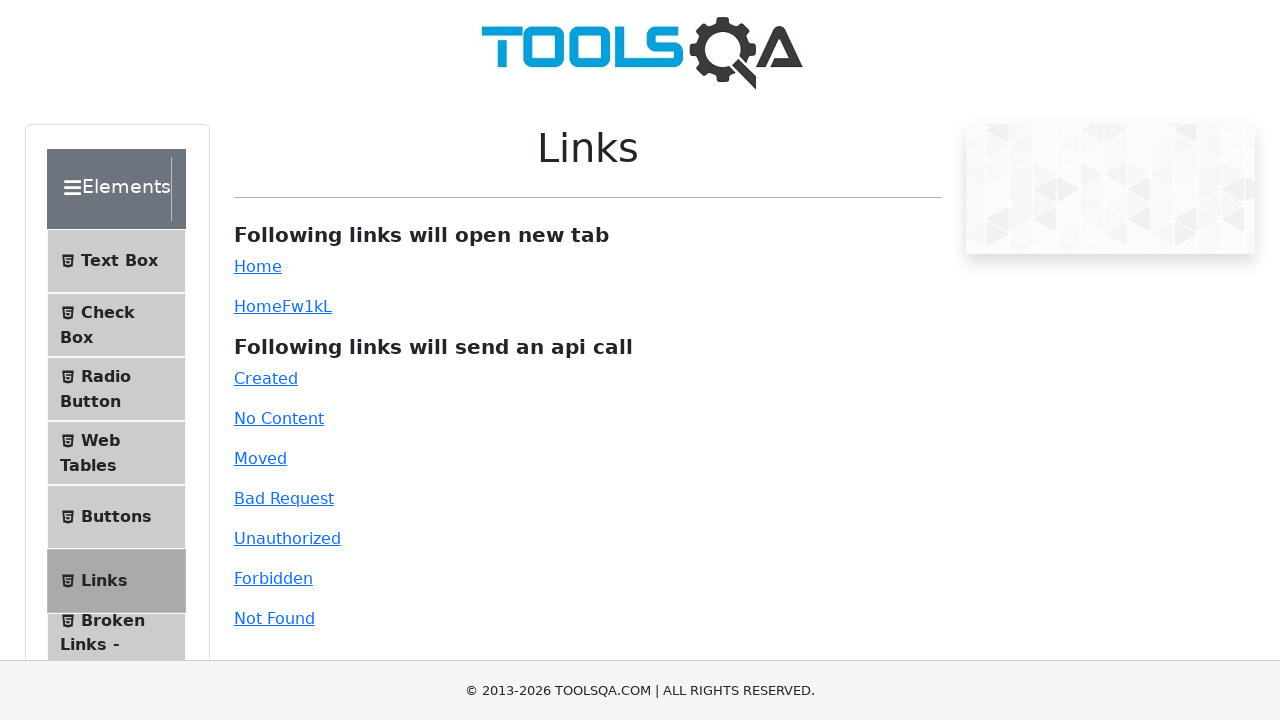

Clicked on home link which opens in new tab at (258, 266) on a#simpleLink
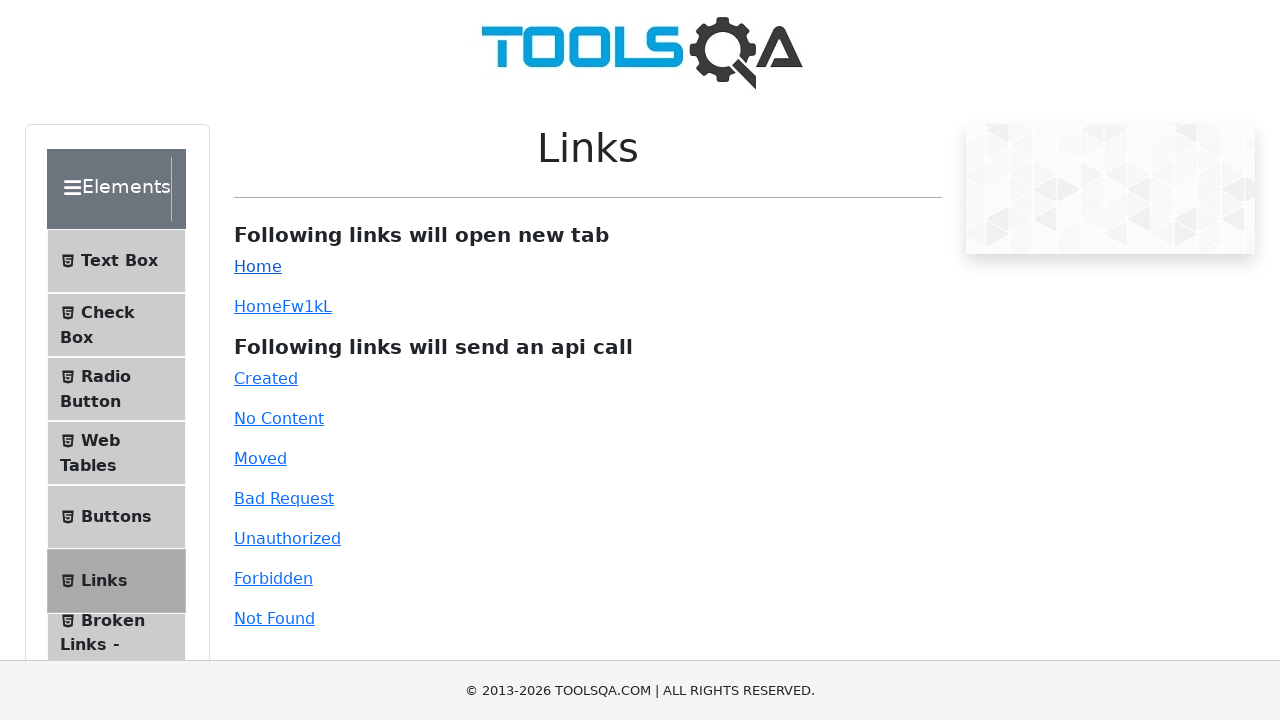

New tab page object created
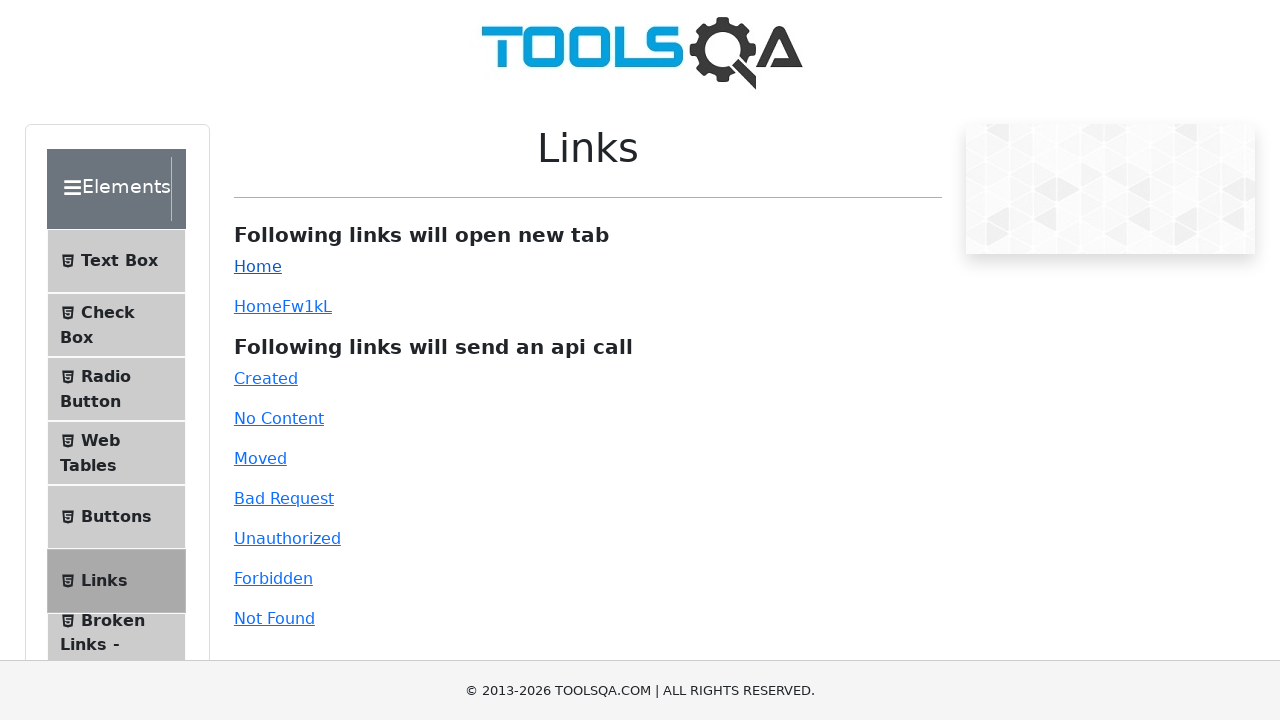

New tab page loaded successfully
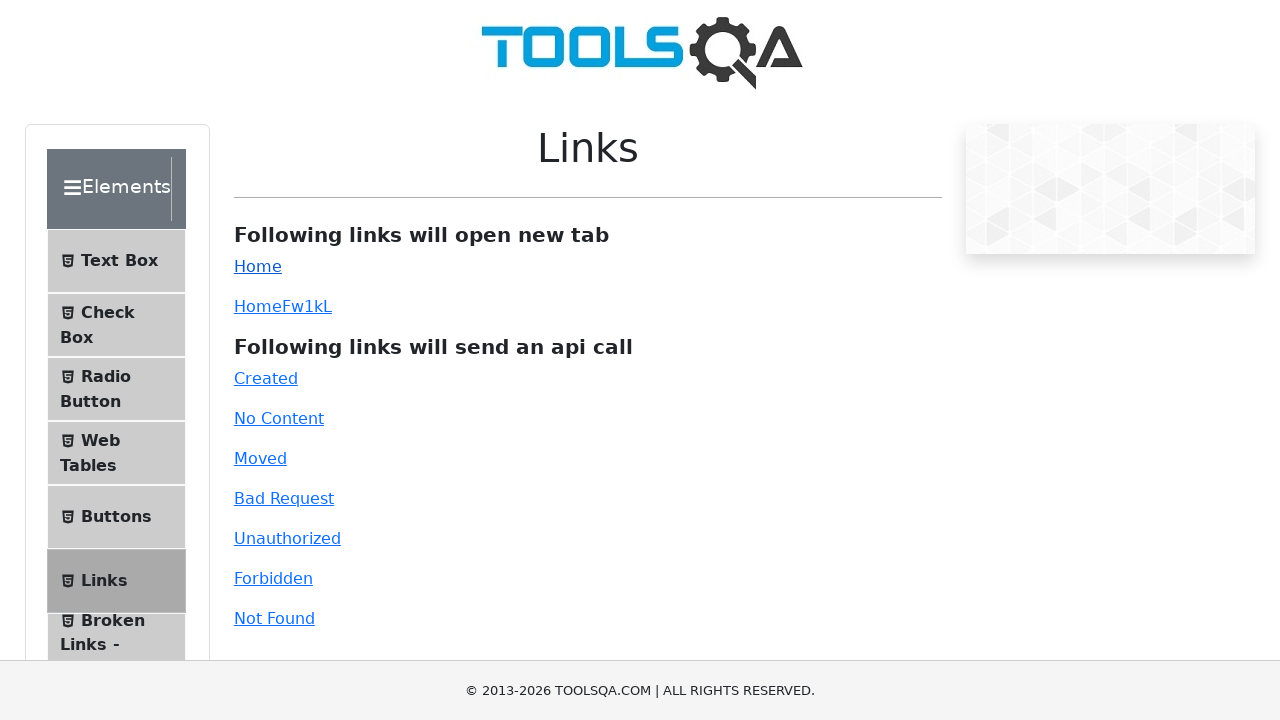

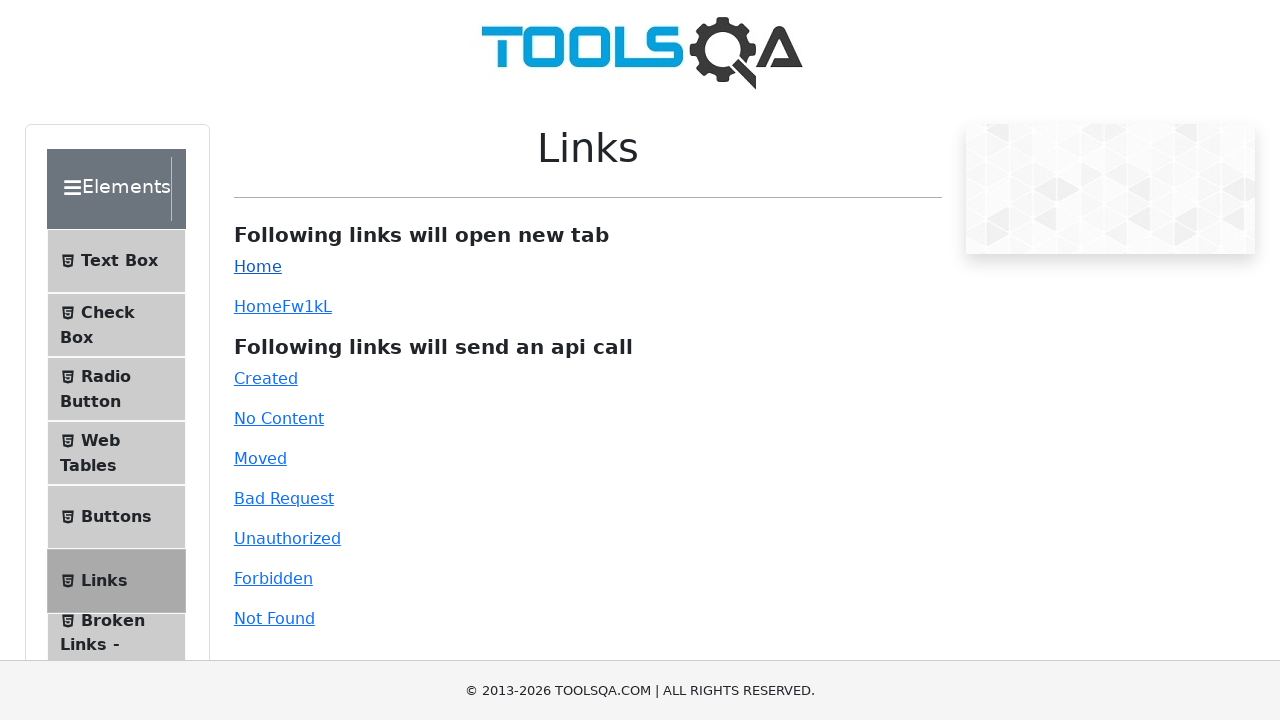